Tests text field input by typing text into a name field and verifying the value was entered correctly

Starting URL: http://wcaquino.me/selenium/componentes.html

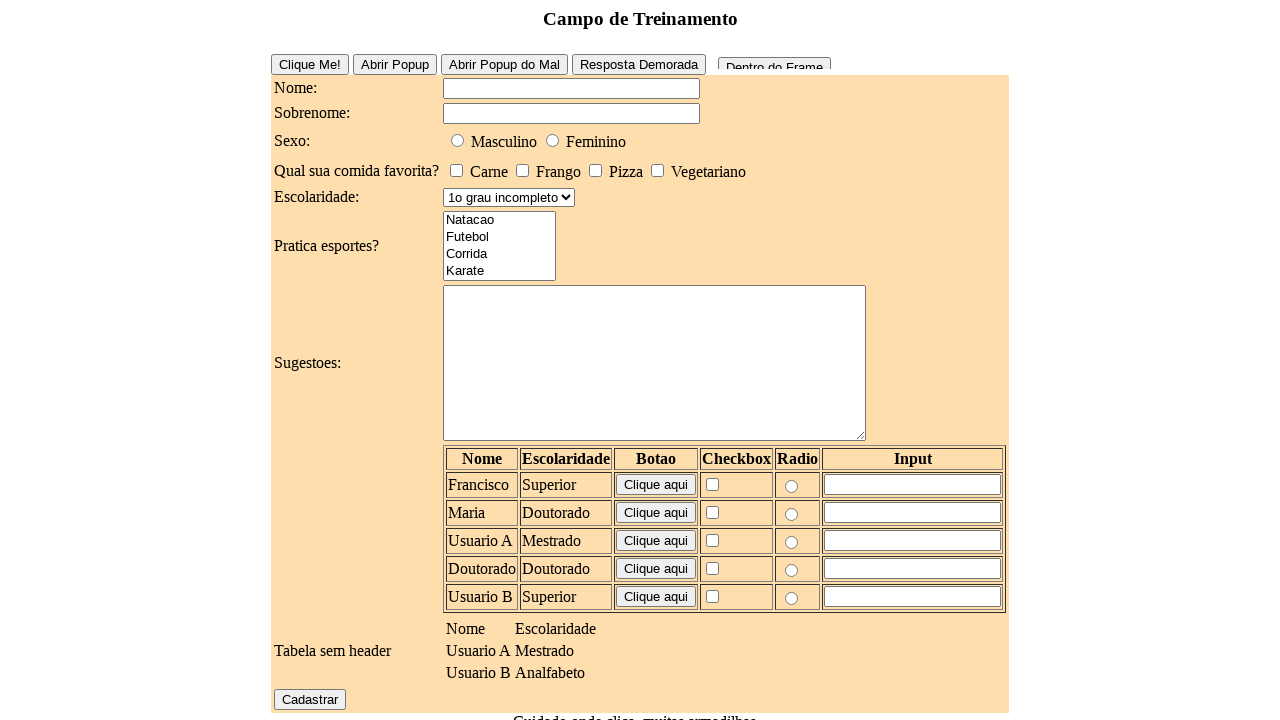

Filled name field with 'Teste de escrita' on #elementosForm\:nome
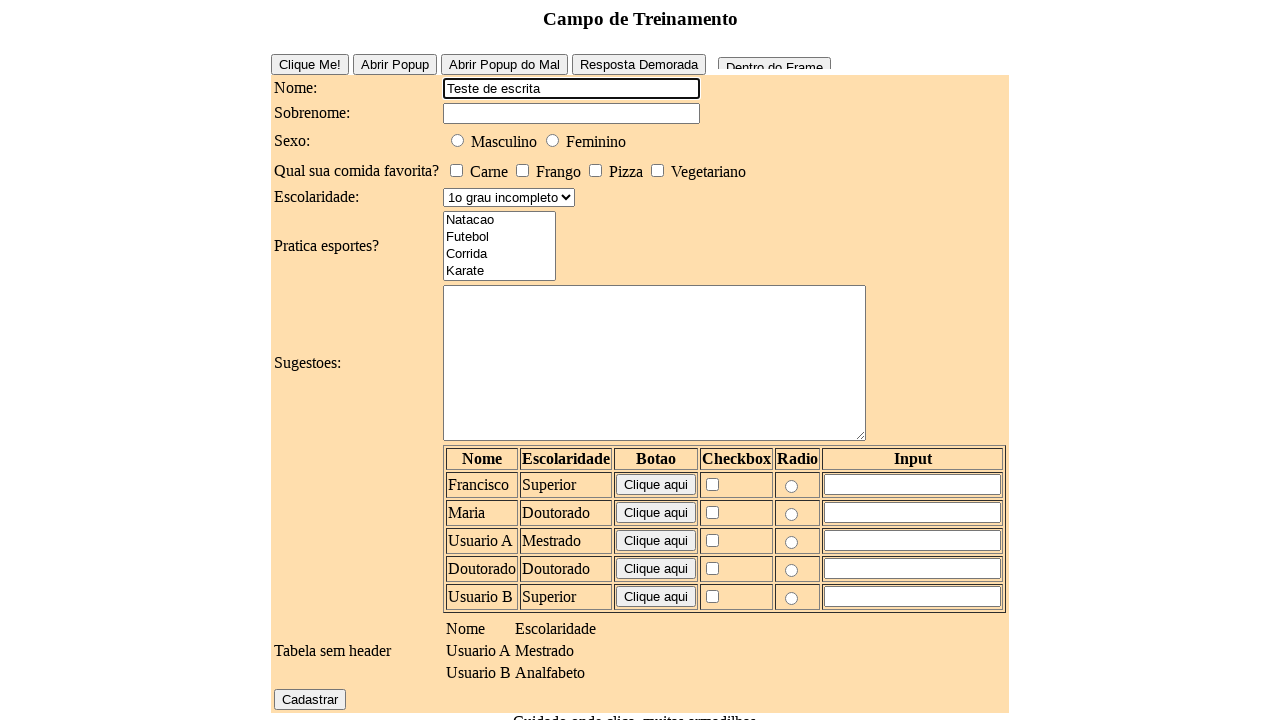

Verified that name field contains 'Teste de escrita'
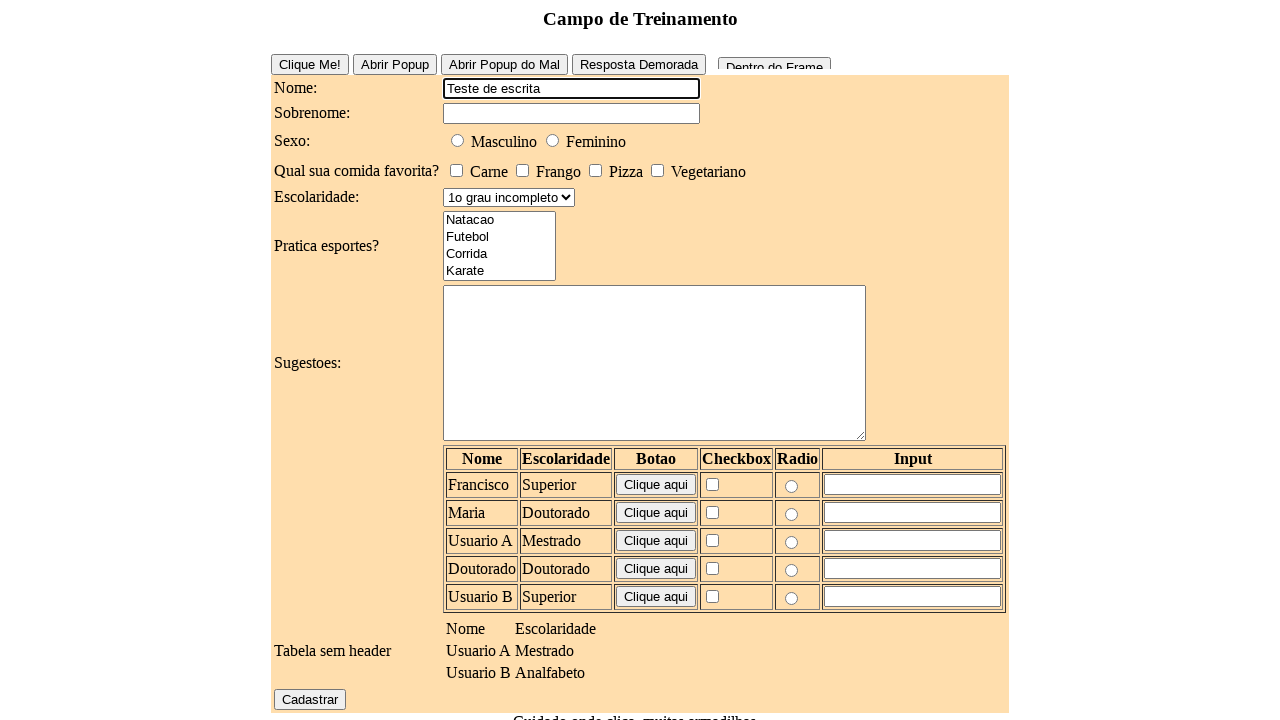

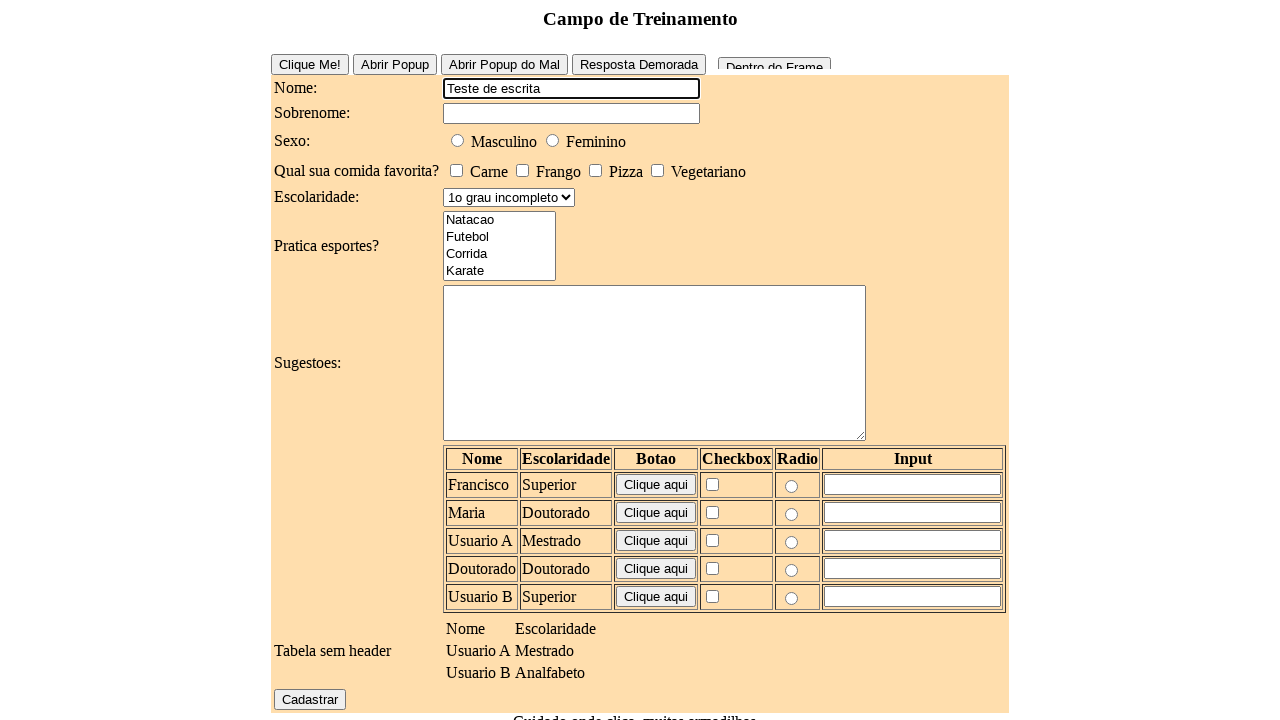